Tests link navigation by finding a link with calculated text (based on pi^e calculation), clicking it, then filling out a form with personal information (first name, last name, city, country) and submitting it.

Starting URL: http://suninjuly.github.io/find_link_text

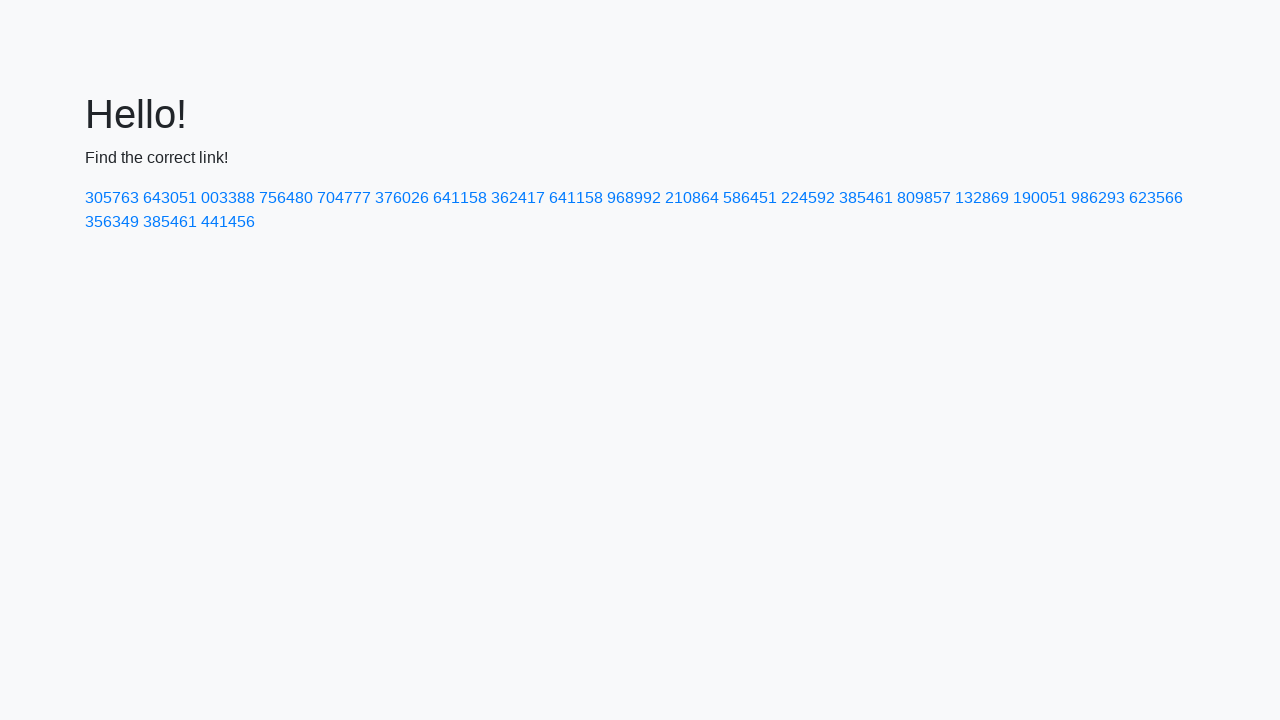

Clicked link with calculated text '224592' (pi^e * 10000) at (808, 198) on a:has-text('224592')
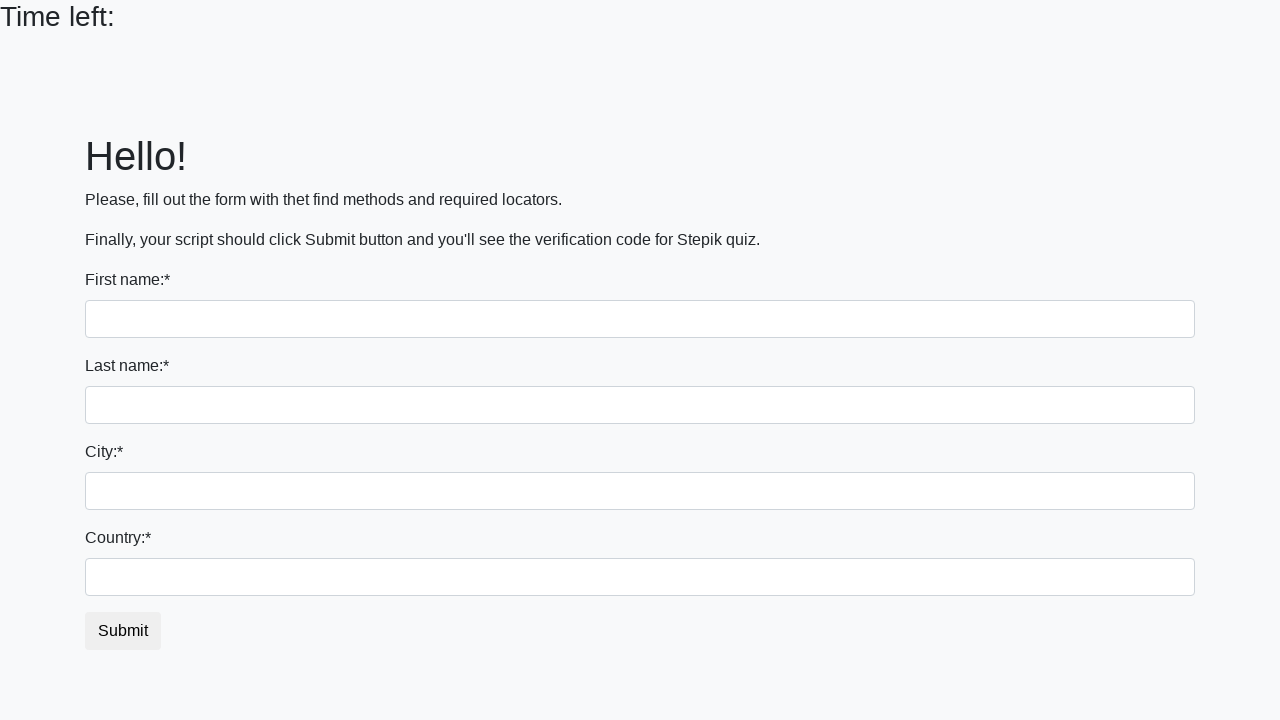

Filled first name field with 'Ivan' on input
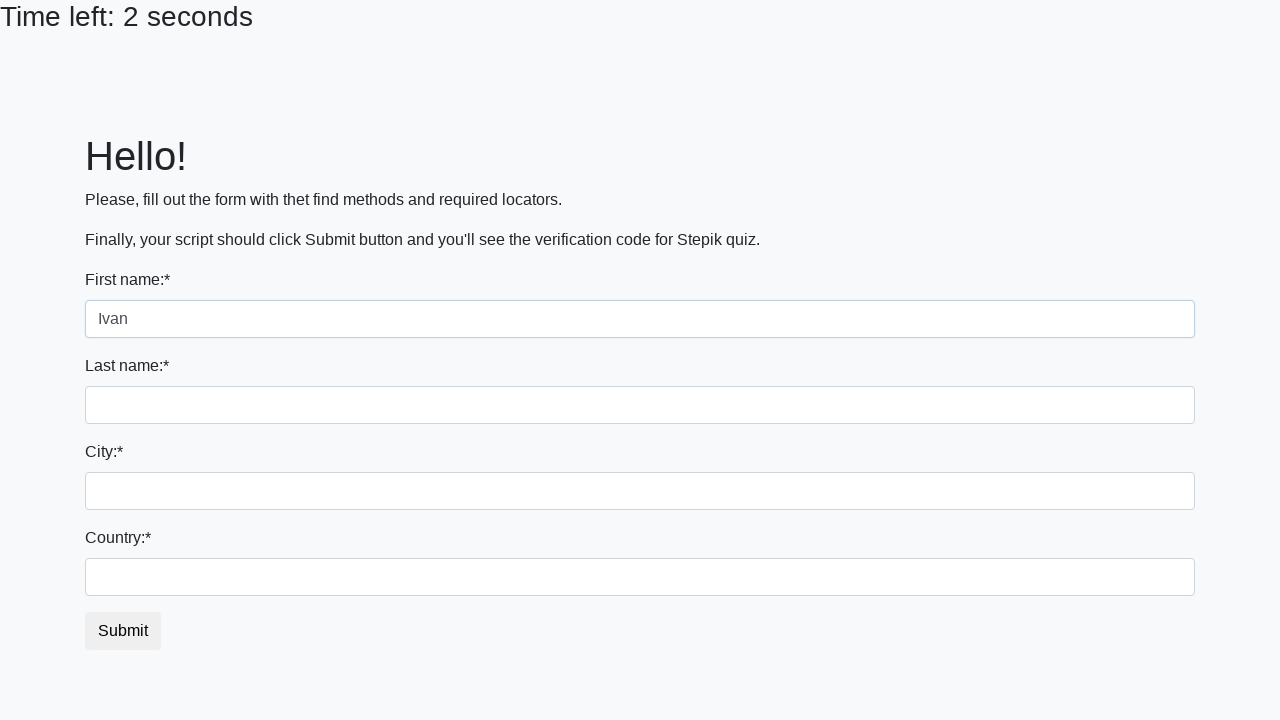

Filled last name field with 'Petrov' on input[name='last_name']
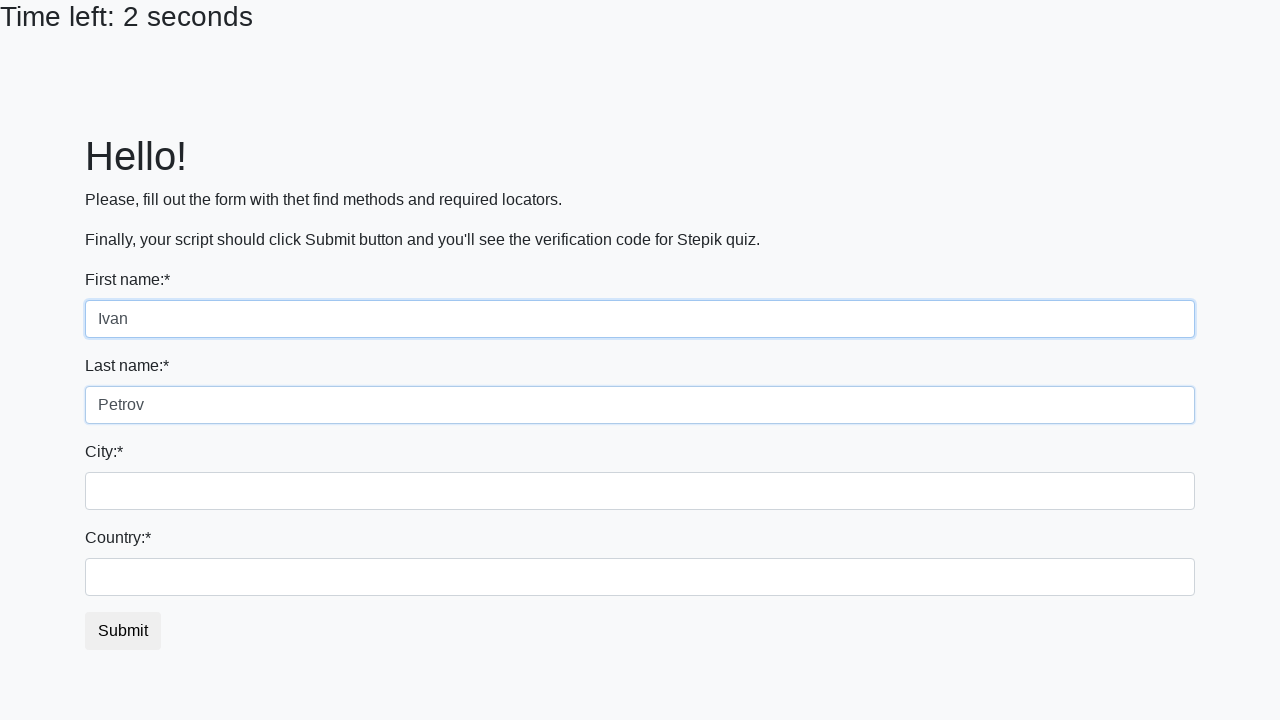

Filled city field with 'Smolensk' on .city
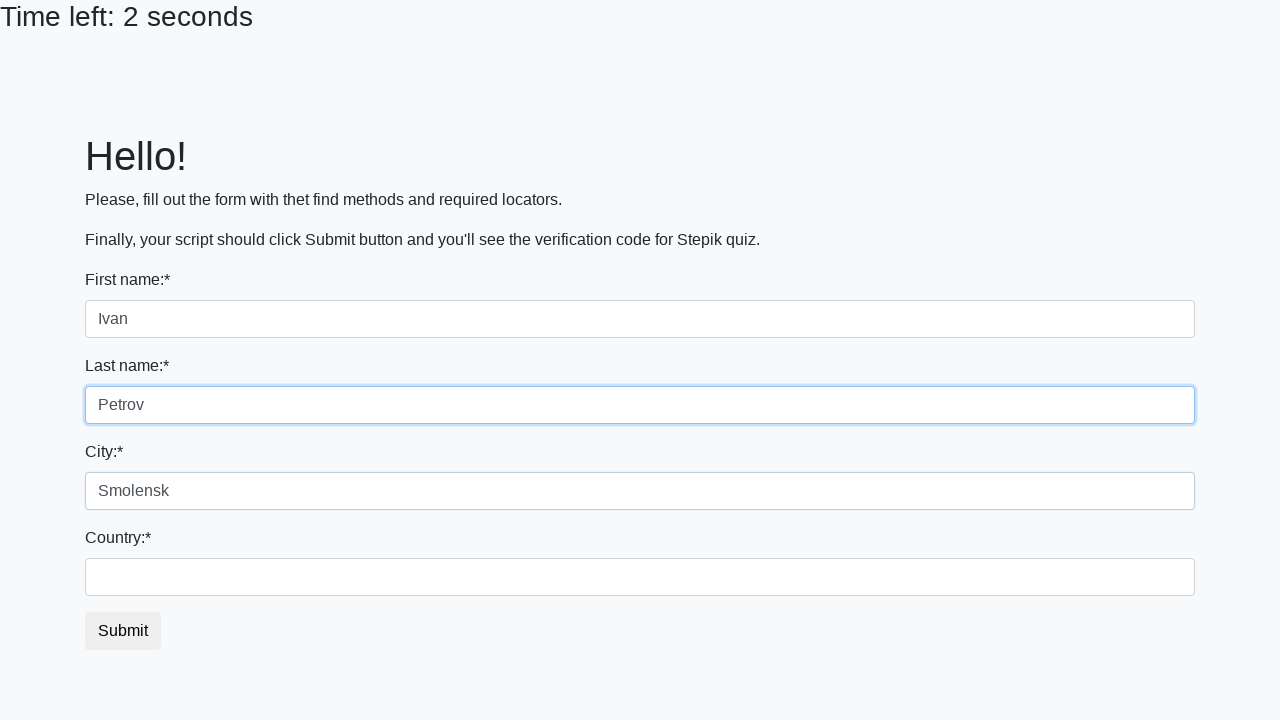

Filled country field with 'Russia' on #country
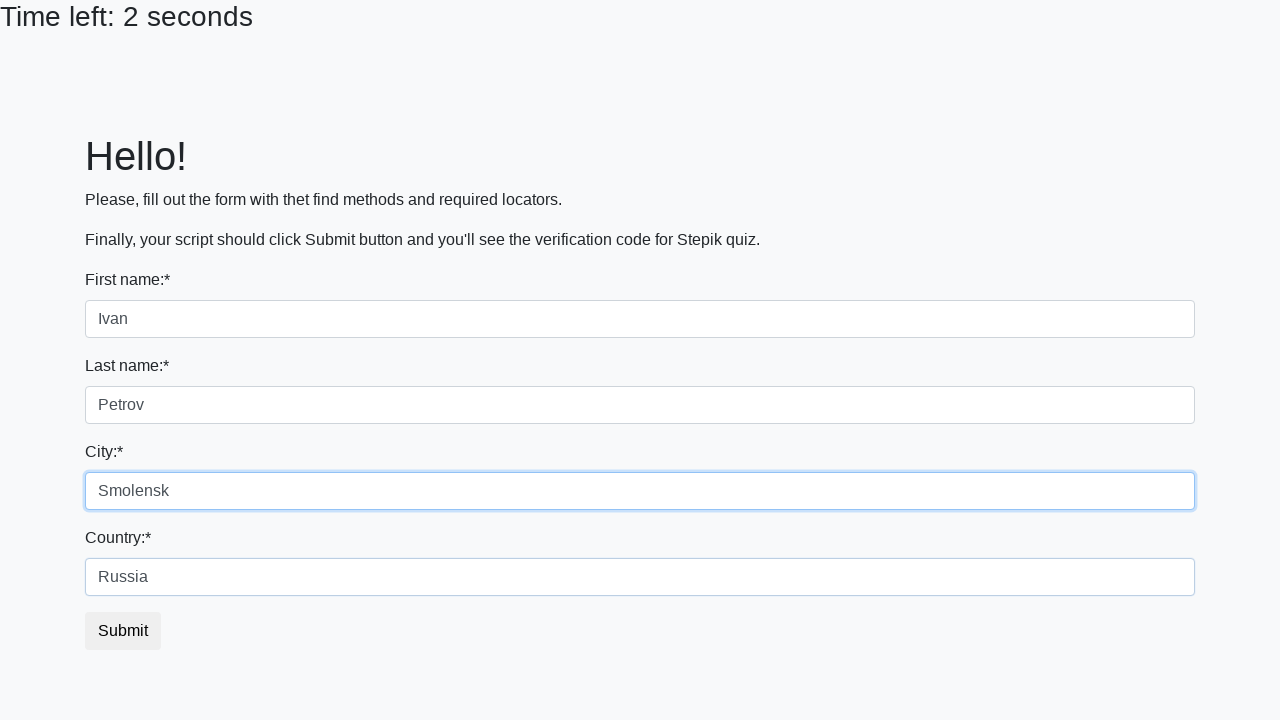

Clicked submit button to complete form submission at (123, 631) on button.btn
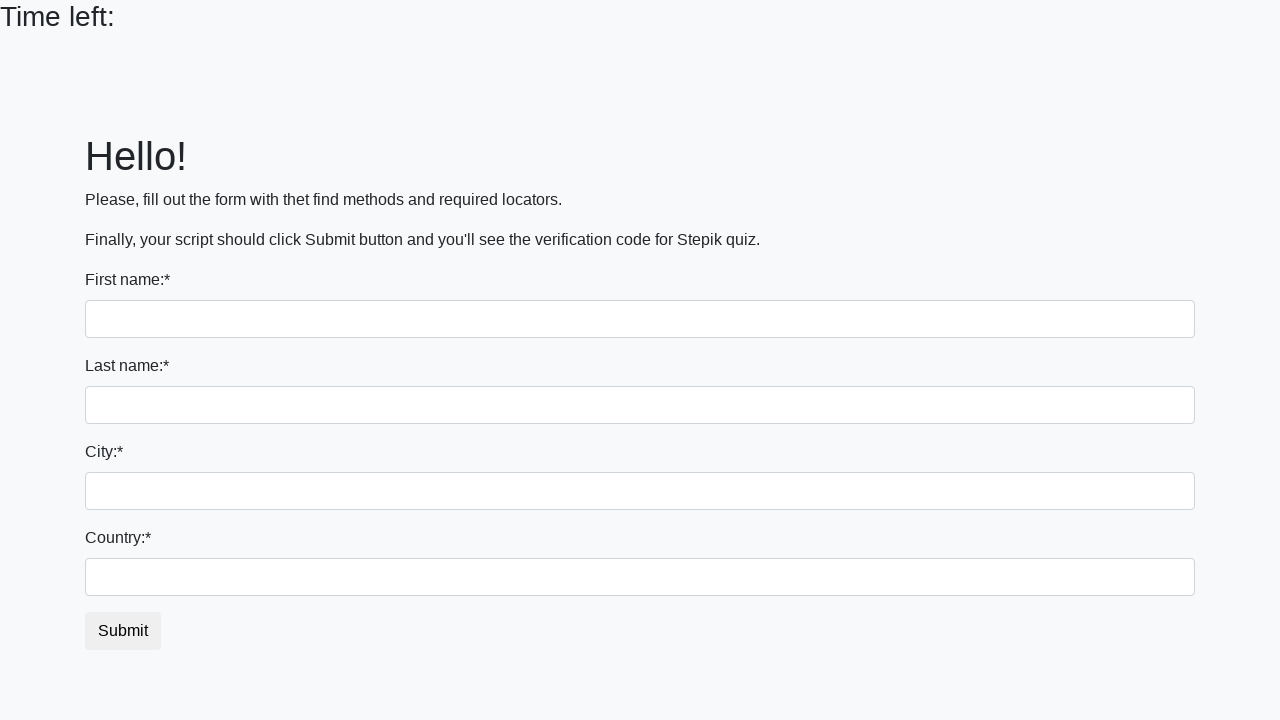

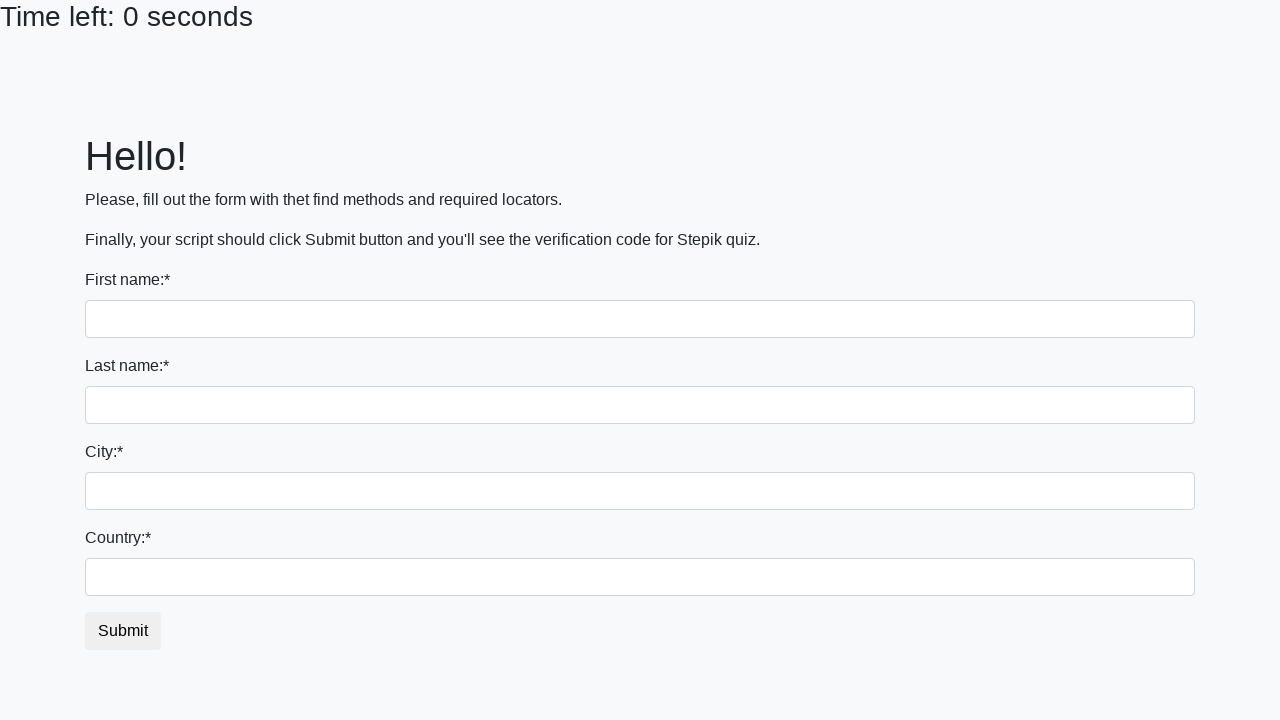